Tests Selenium web form date picker by clicking on the date input field

Starting URL: https://www.selenium.dev/selenium/web/web-form.html

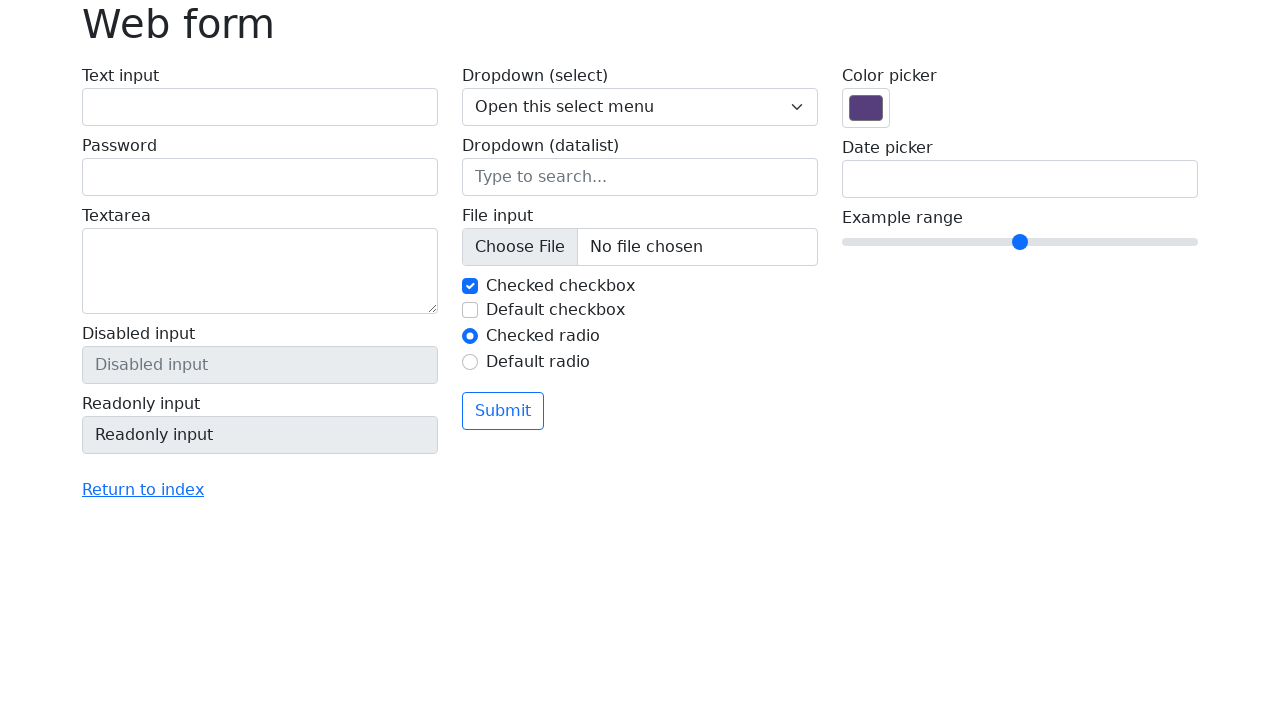

Navigated to Selenium web form test page
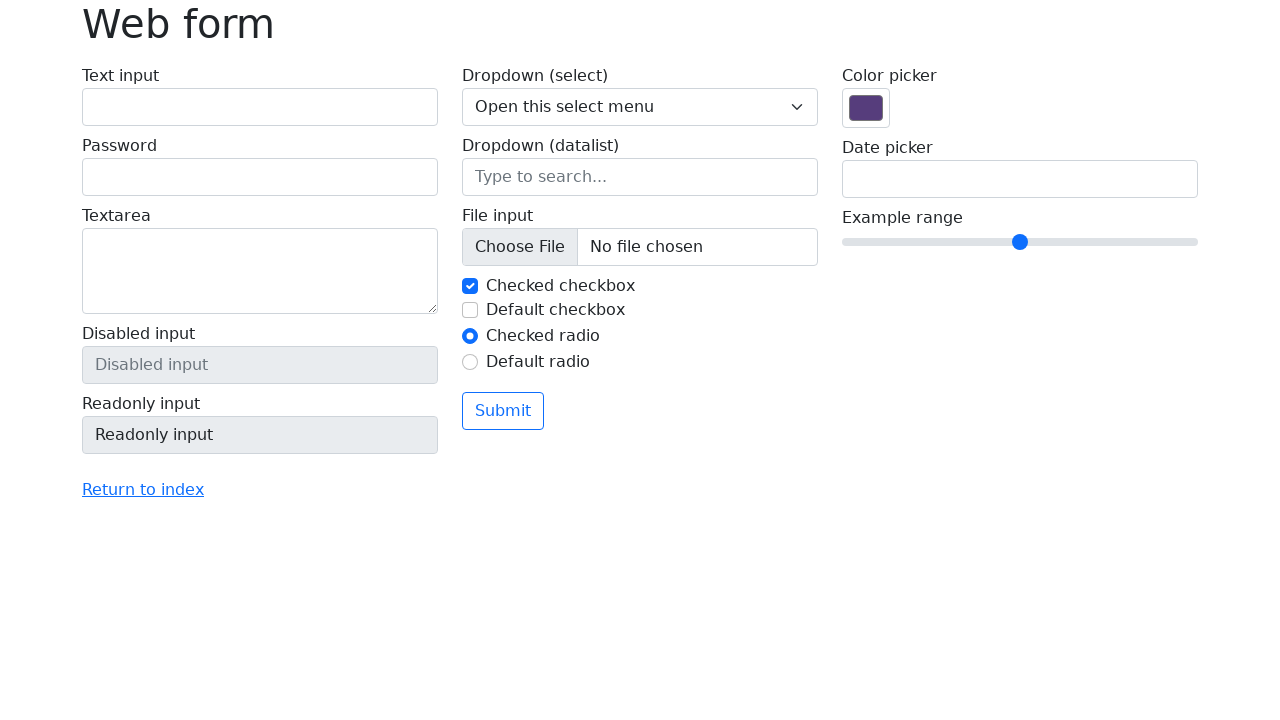

Clicked on date input field to open date picker at (1020, 179) on input[name='my-date']
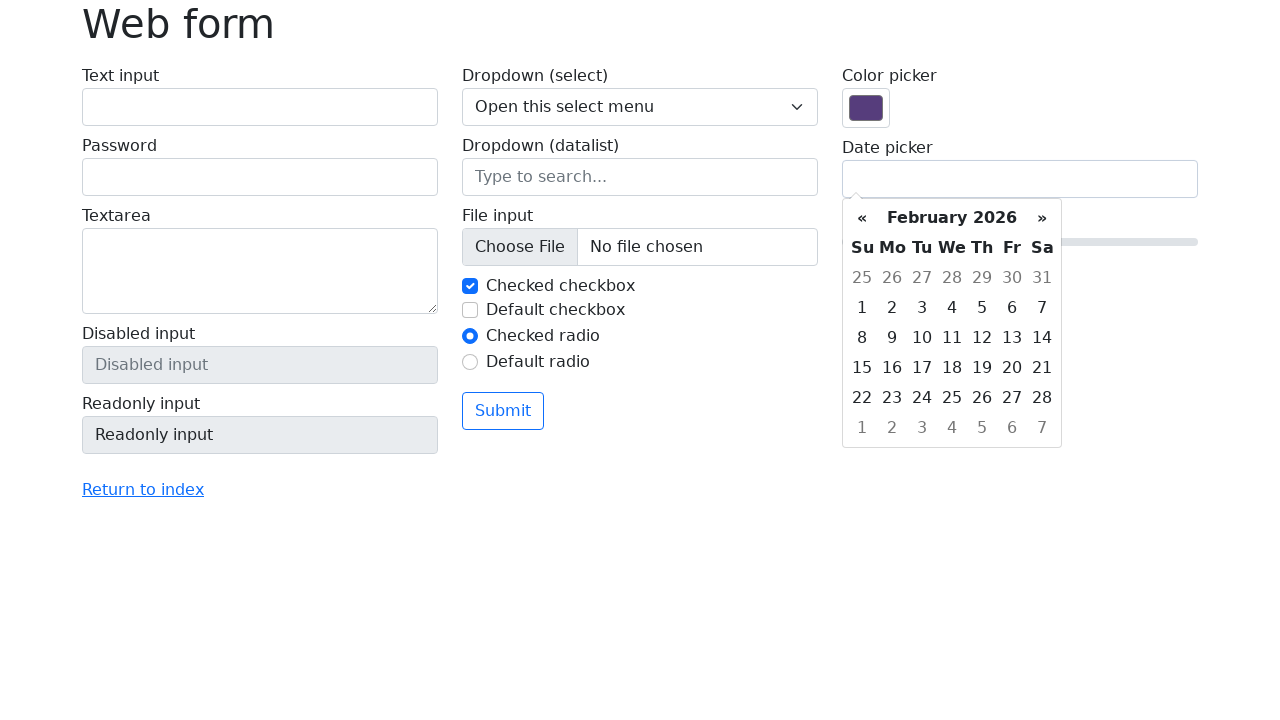

Date picker appeared and loaded
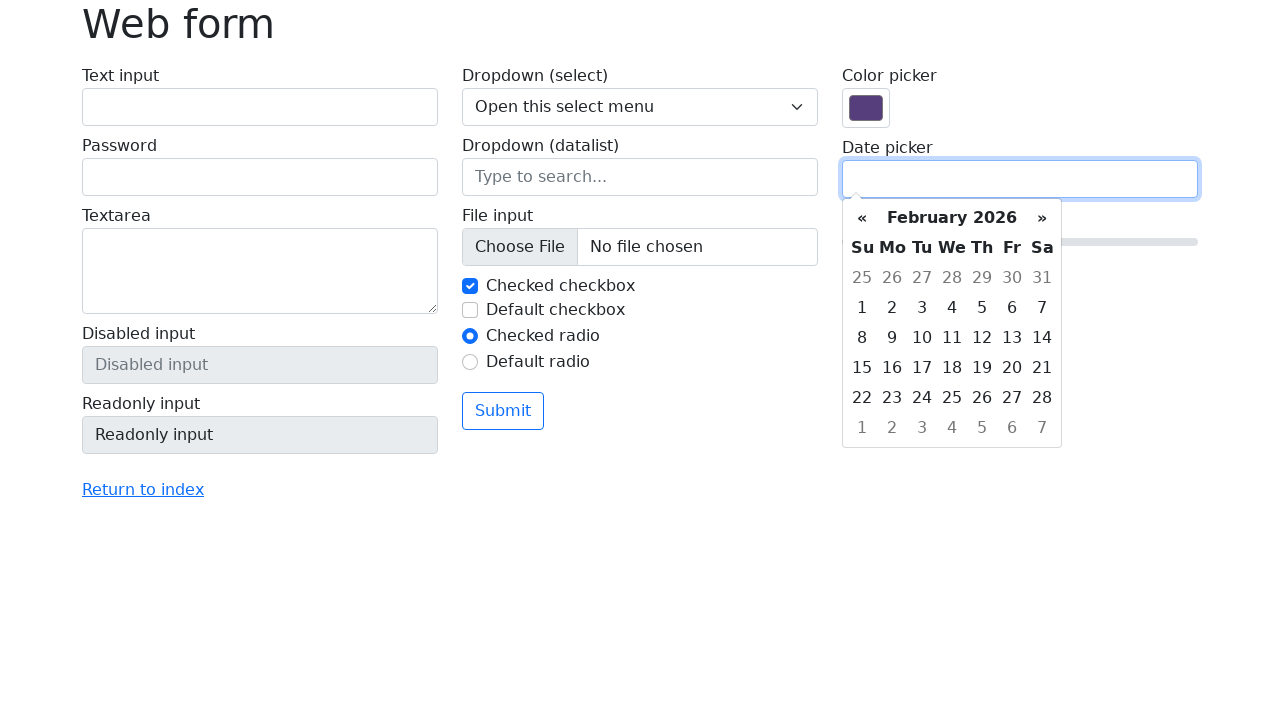

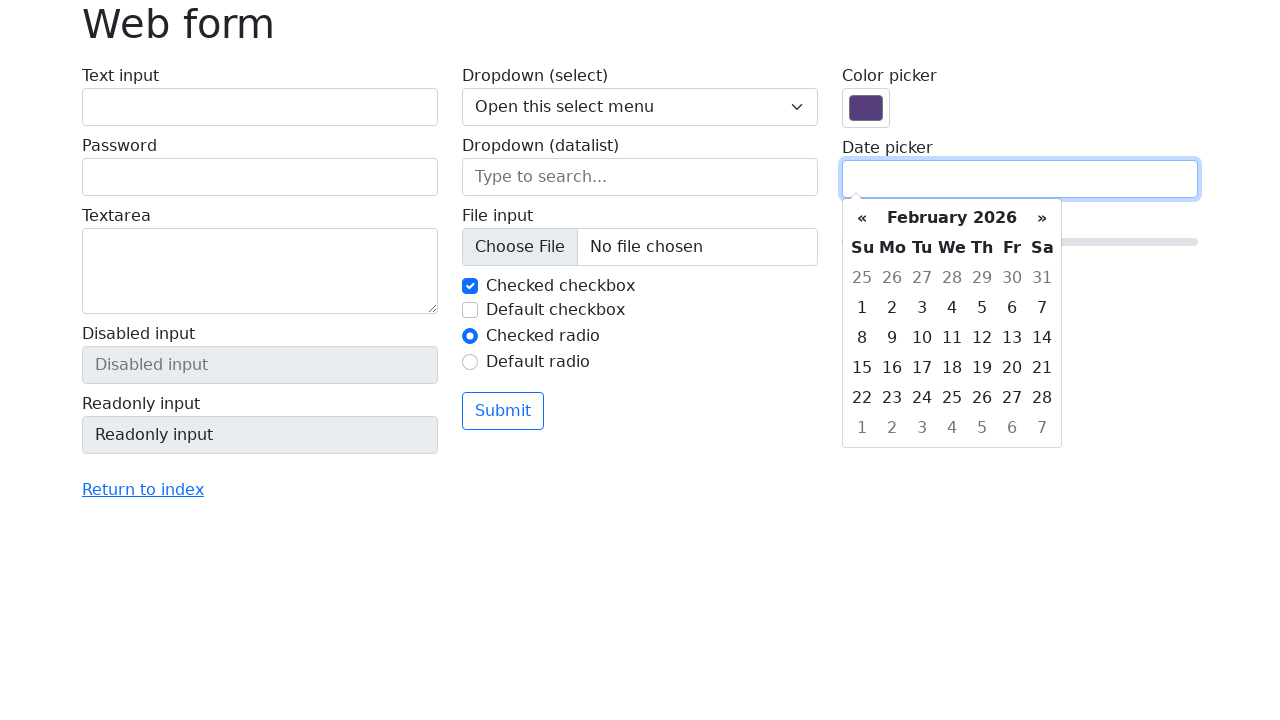